Loads a Selenium example page and verifies the page title is "Selenium Test Example Page"

Starting URL: http://crossbrowsertesting.github.io/selenium_example_page.html

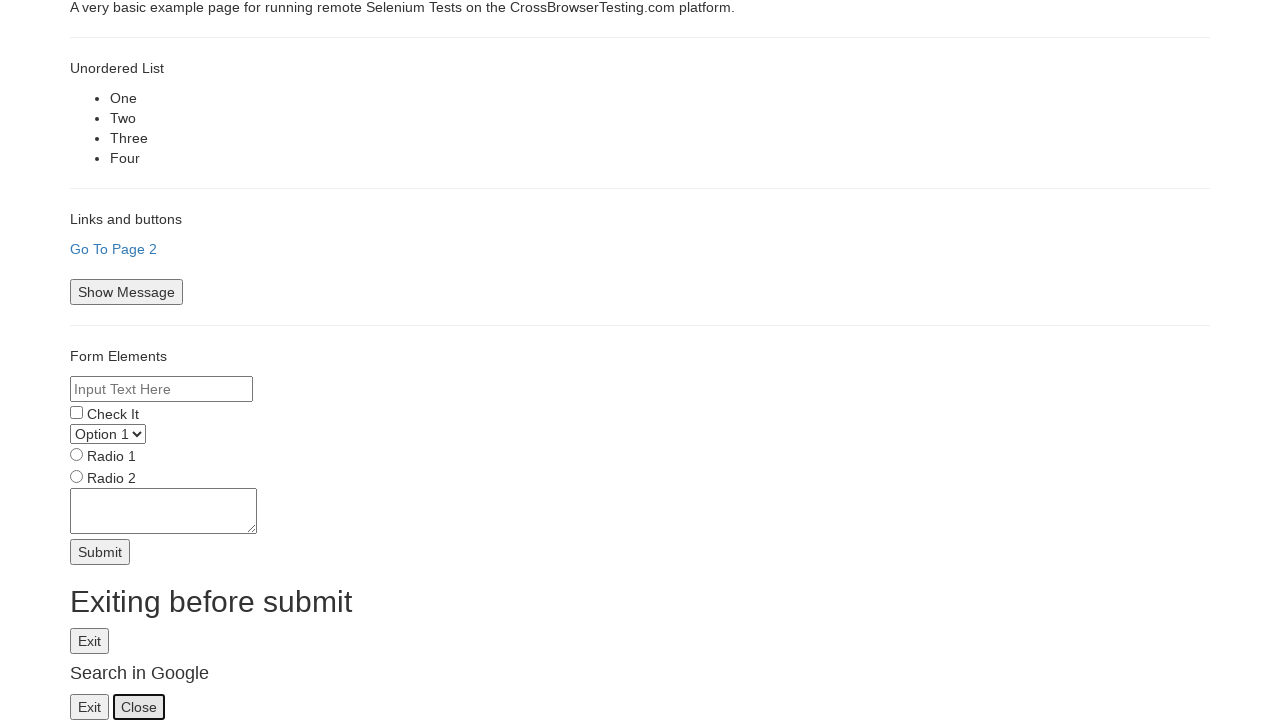

Navigated to Selenium example page
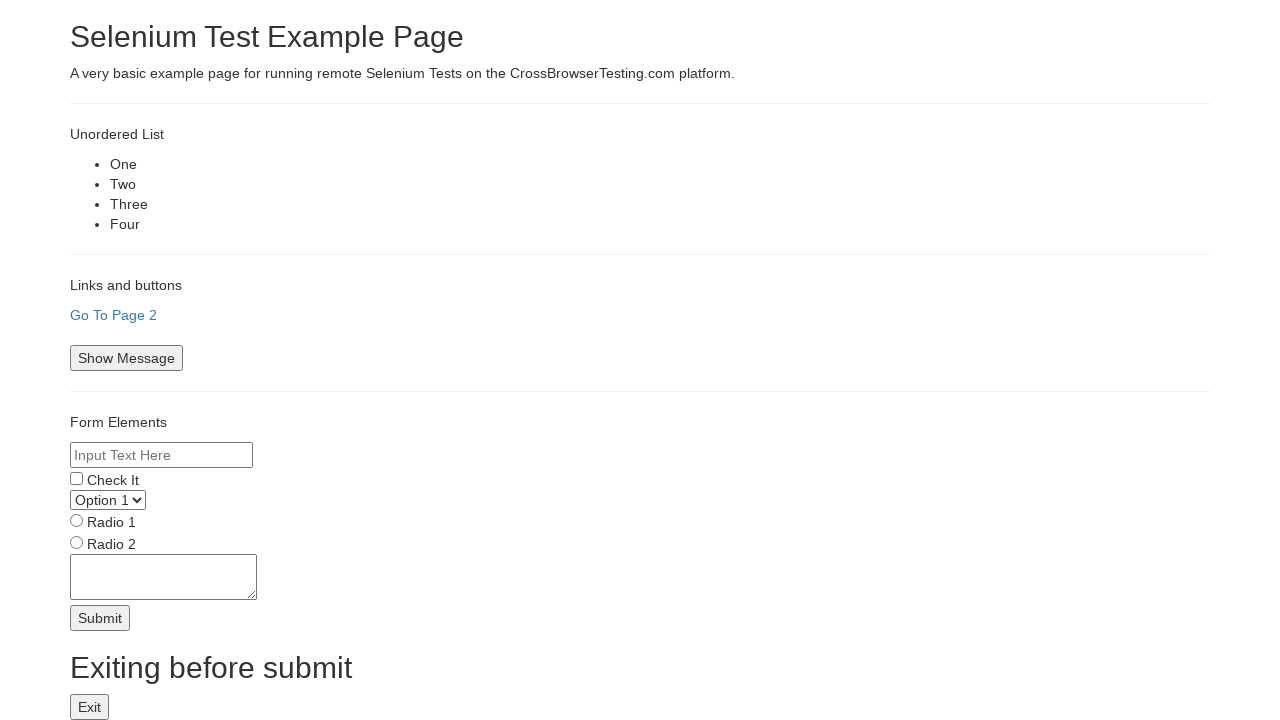

Page load completed
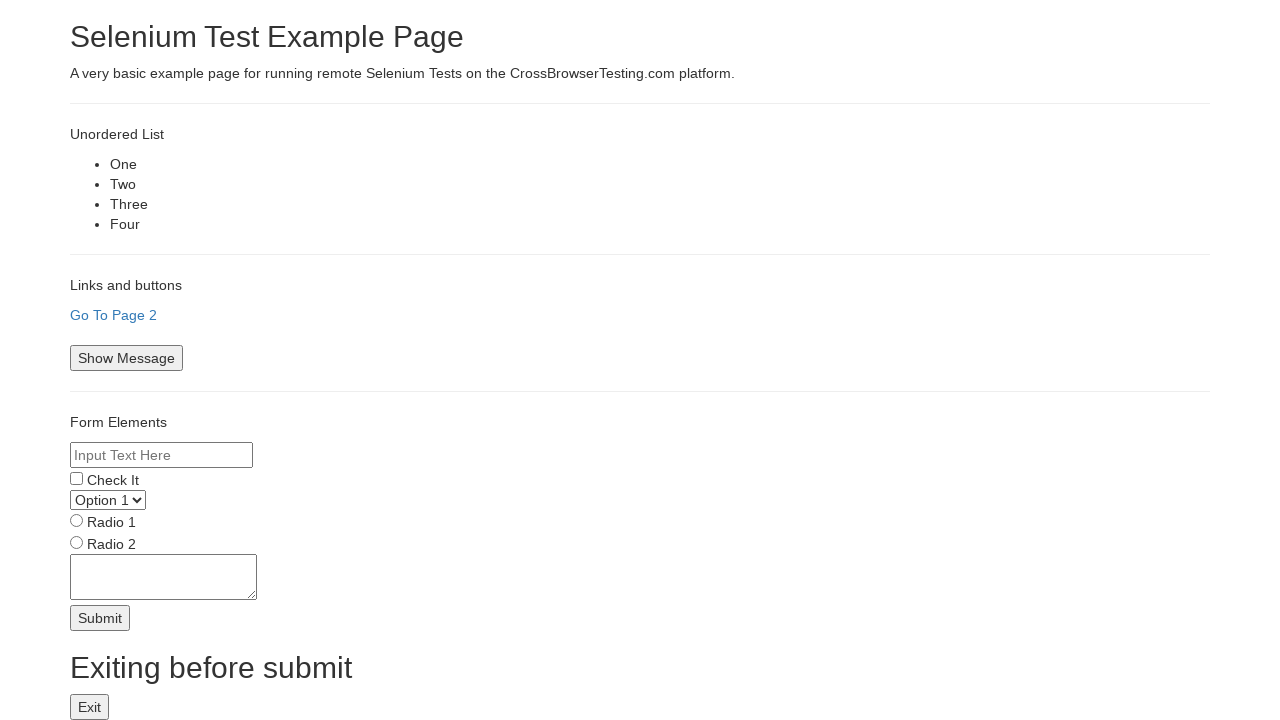

Verified page title is 'Selenium Test Example Page'
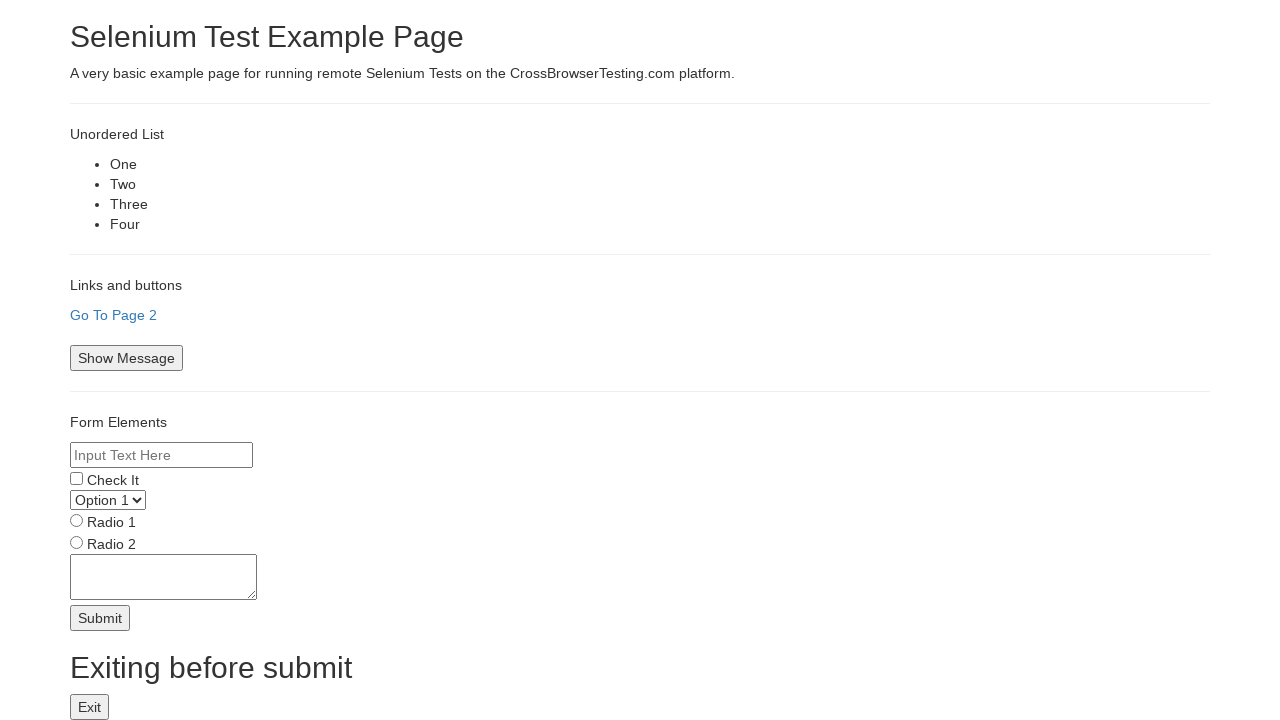

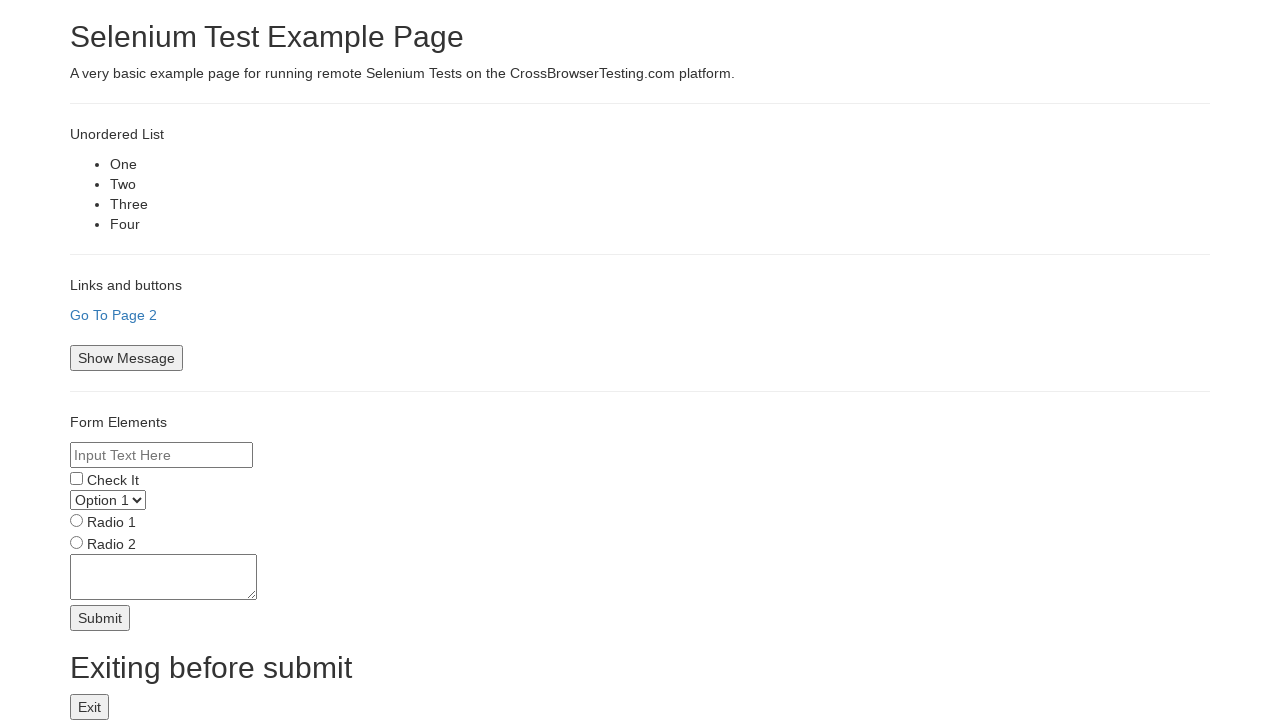